Tests jQuery UI datepicker functionality by opening the calendar, navigating to the next month, and selecting a specific date

Starting URL: https://jqueryui.com/datepicker/

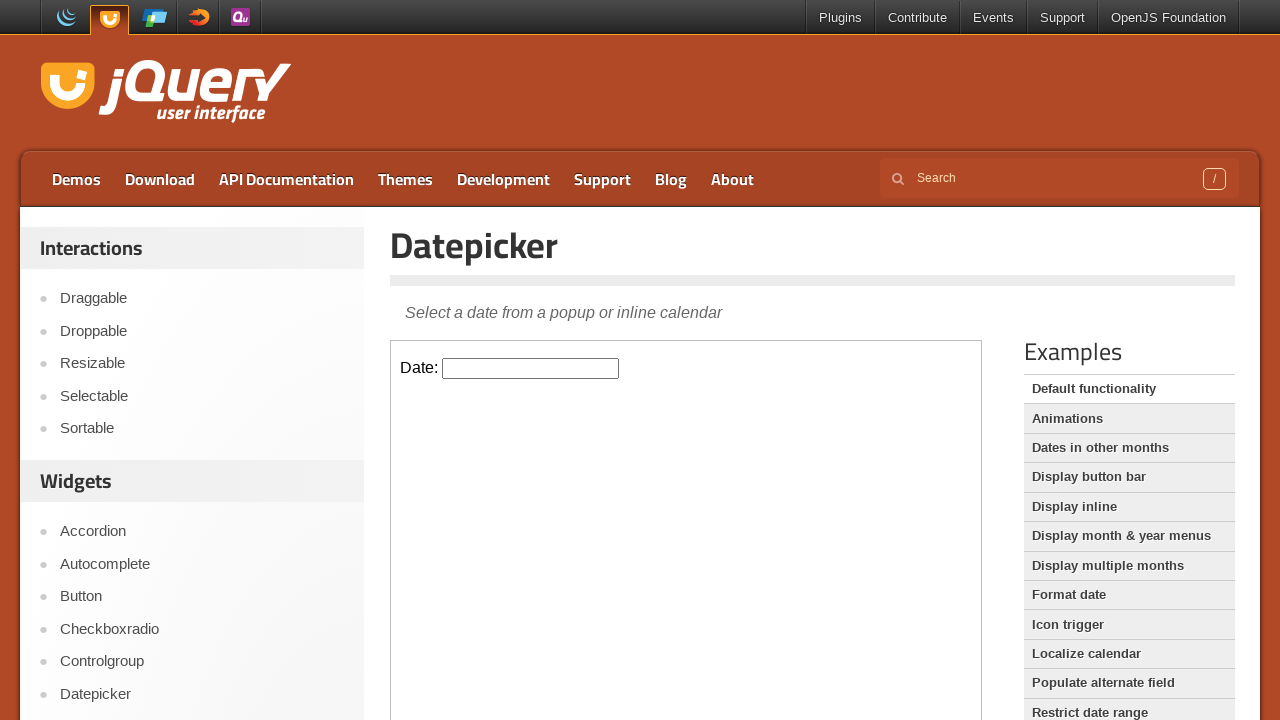

Located the demo iframe containing the datepicker
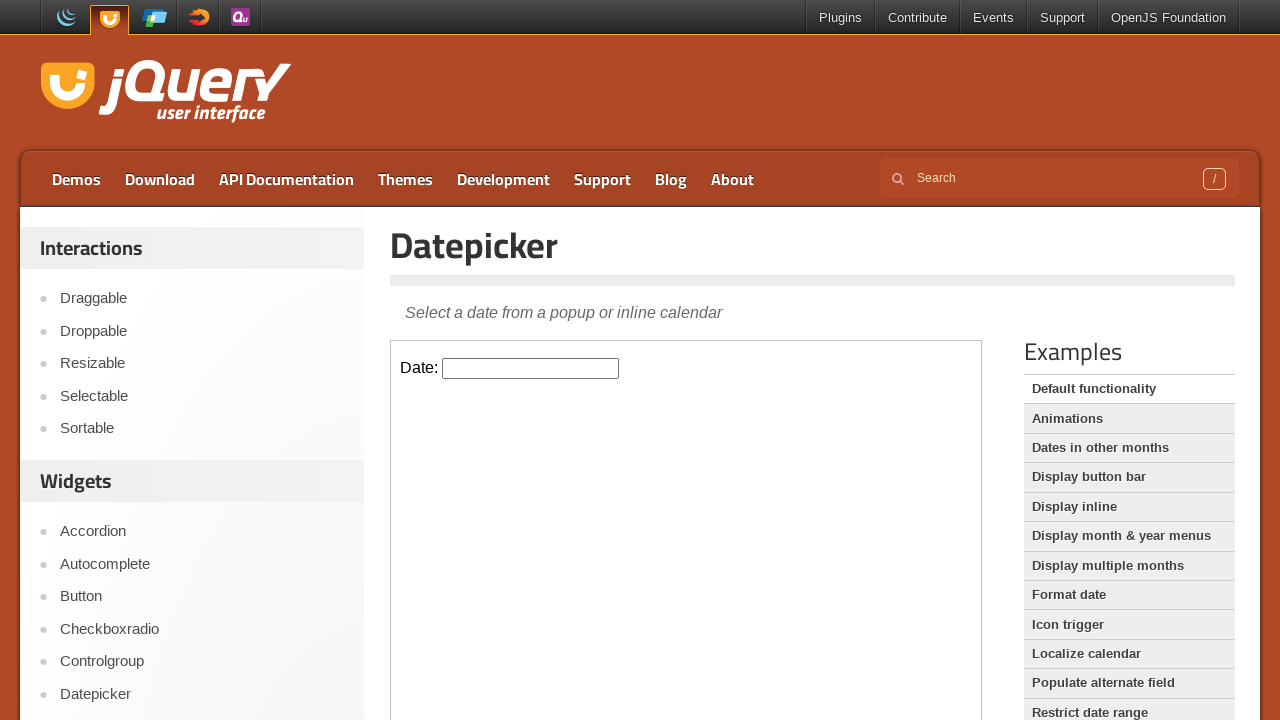

Clicked the datepicker input field to open the calendar at (531, 368) on .demo-frame >> internal:control=enter-frame >> #datepicker
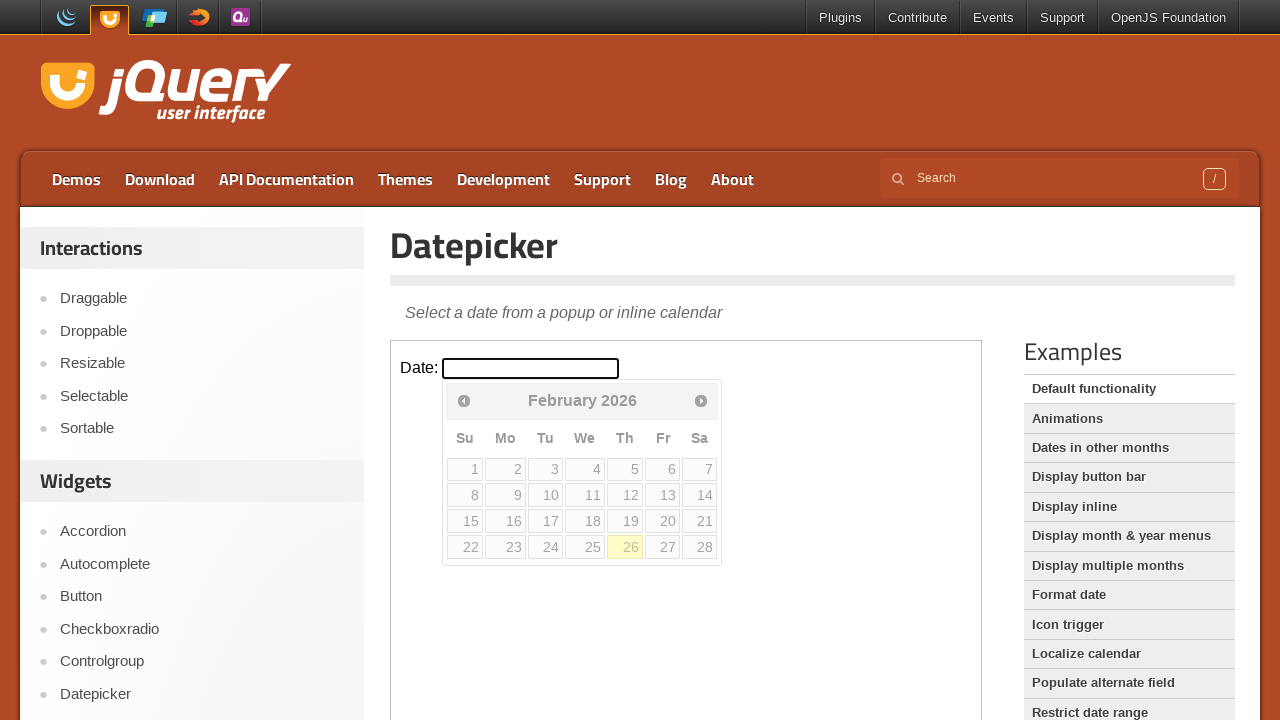

Clicked the next month button to navigate to the next month at (701, 400) on .demo-frame >> internal:control=enter-frame >> .ui-datepicker-next
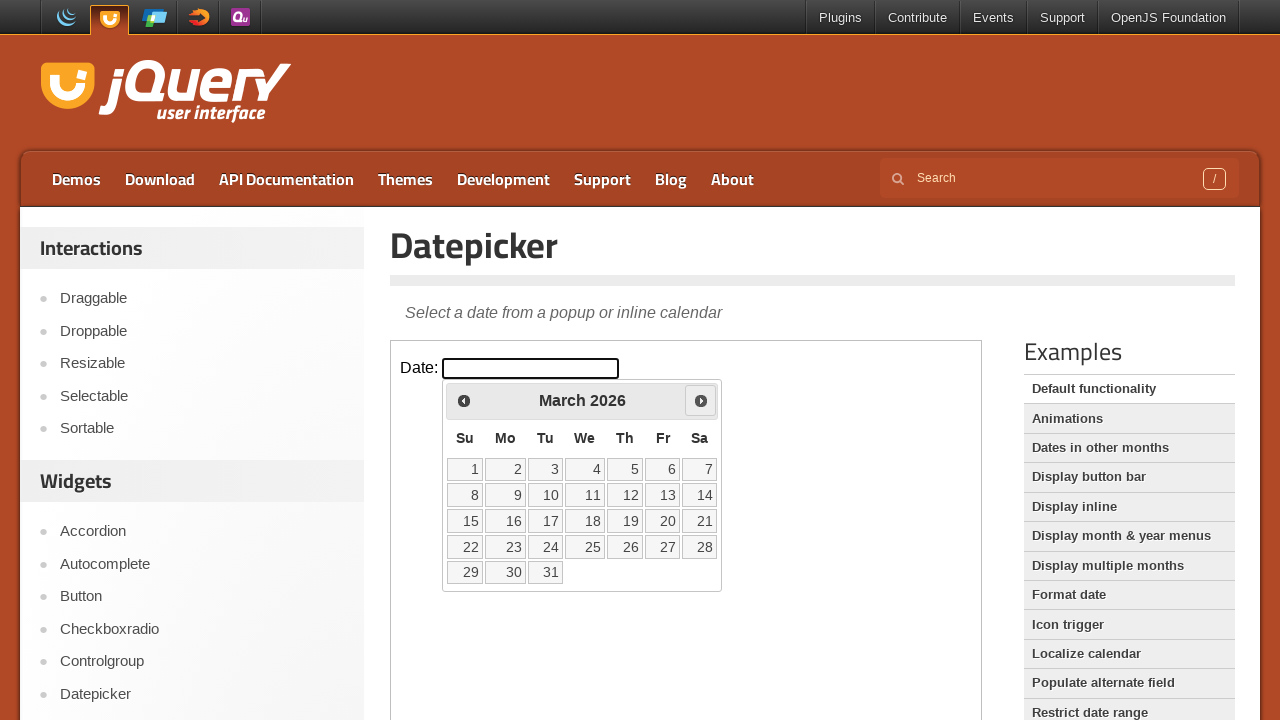

Selected the 22nd day from the calendar at (465, 547) on .demo-frame >> internal:control=enter-frame >> a:text('22')
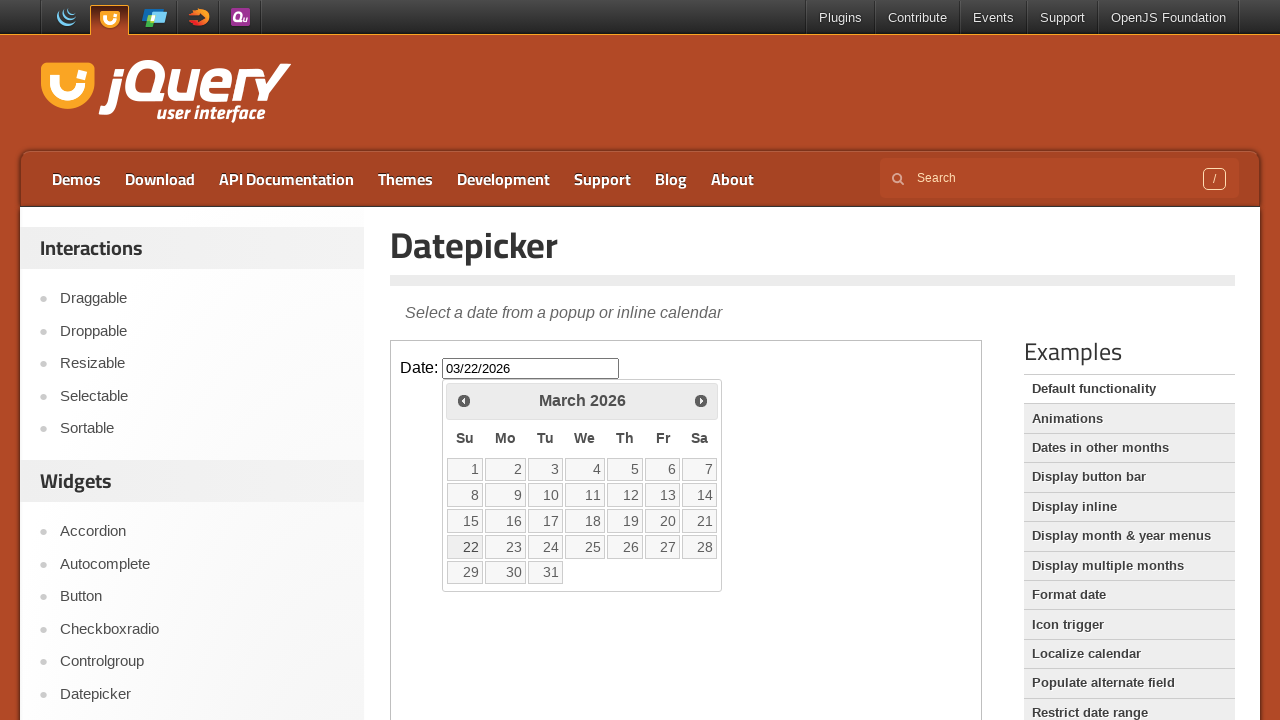

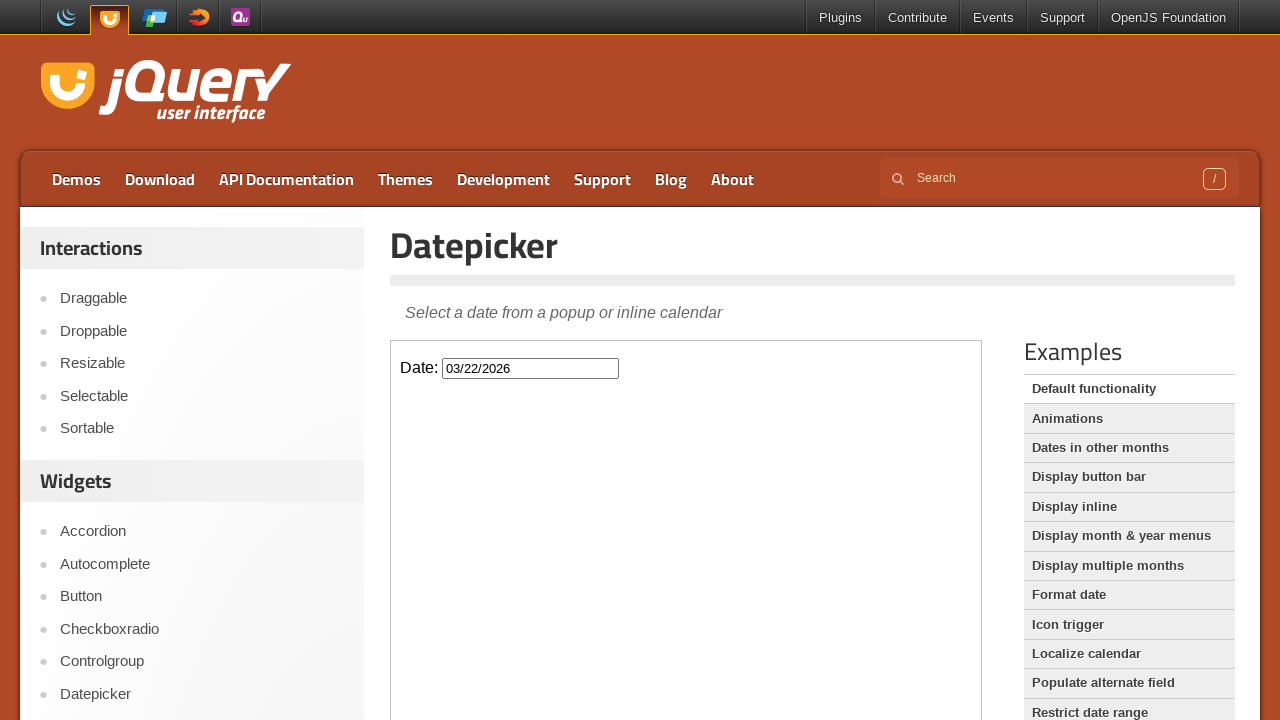